Tests that todo data persists after page reload.

Starting URL: https://demo.playwright.dev/todomvc

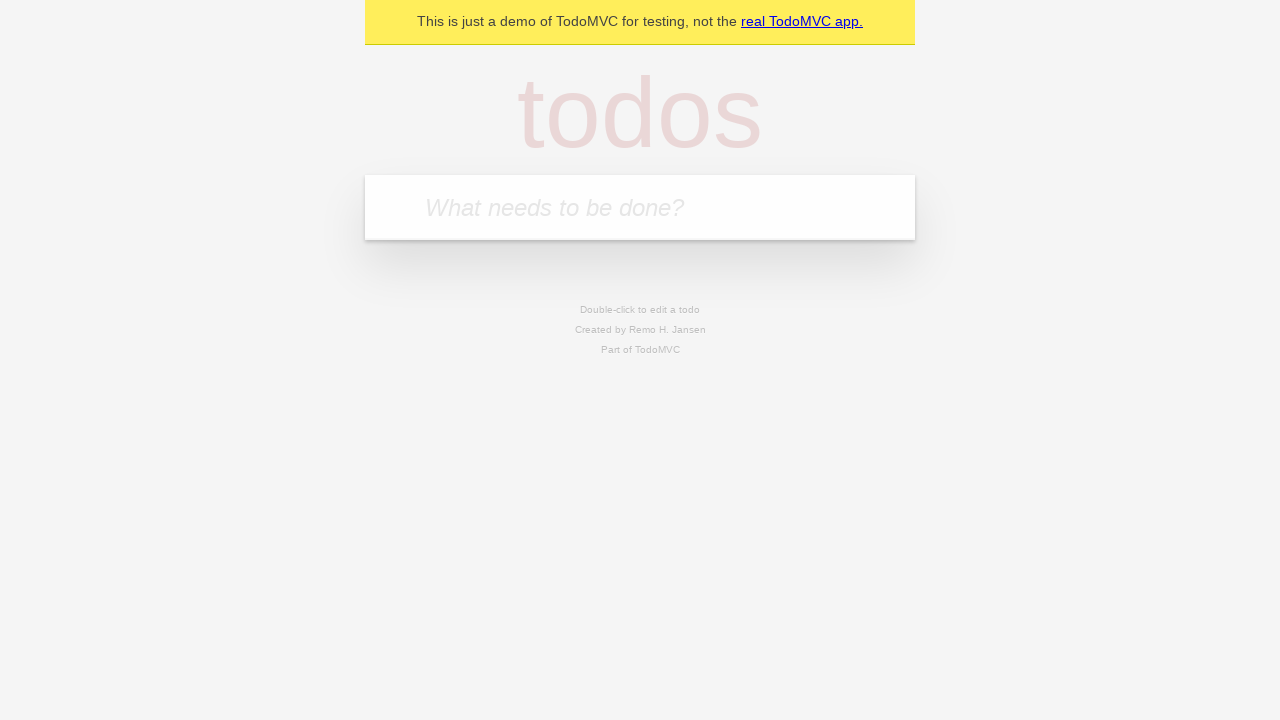

Located todo input field
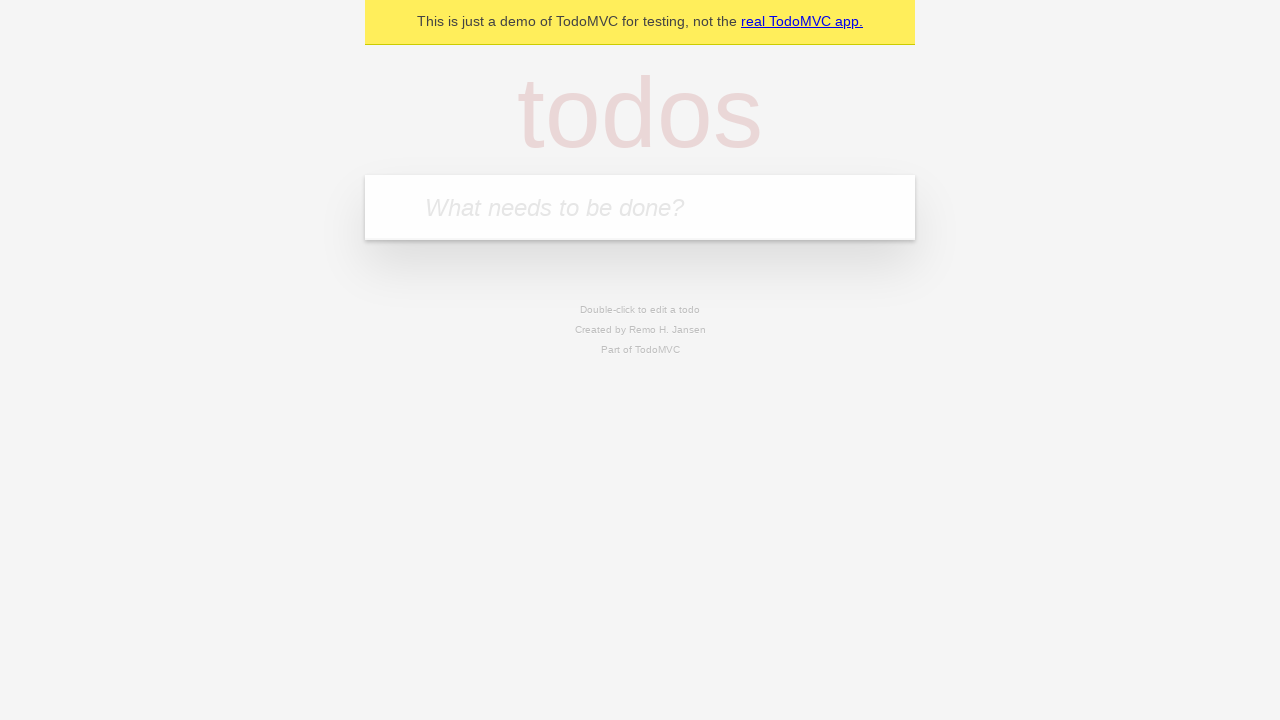

Filled todo input with 'buy some cheese' on internal:attr=[placeholder="What needs to be done?"i]
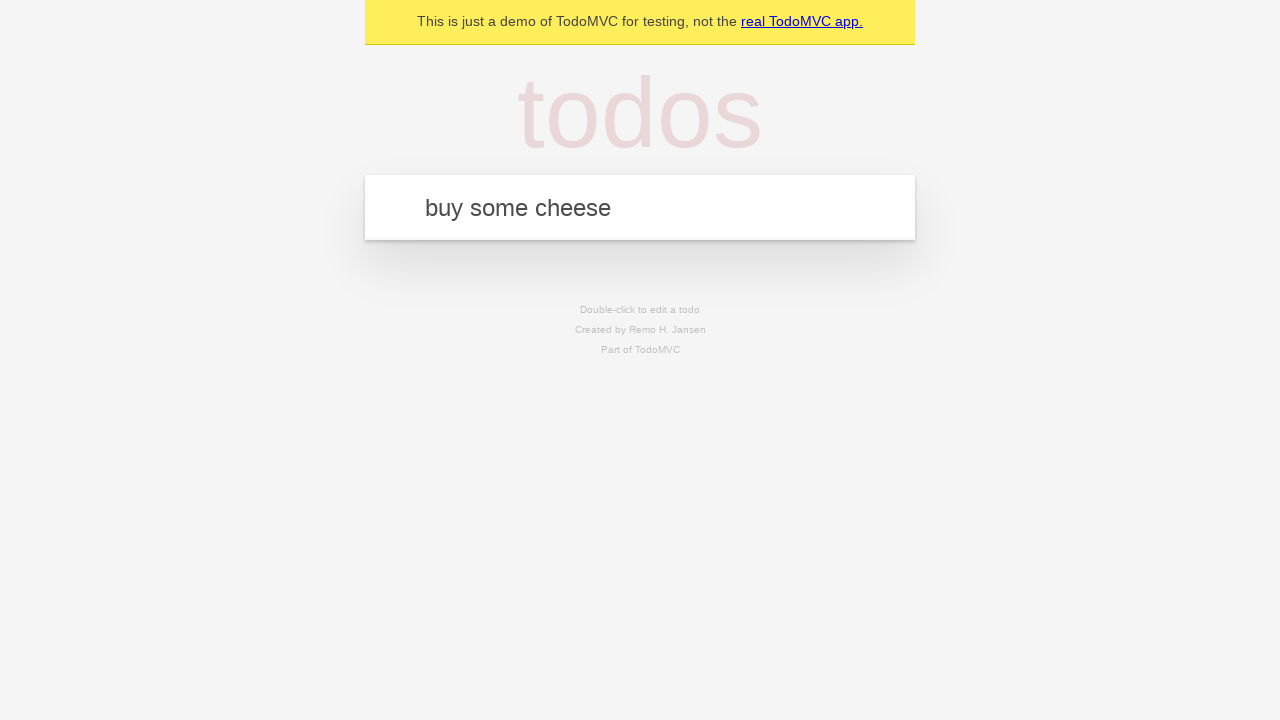

Pressed Enter to add first todo item on internal:attr=[placeholder="What needs to be done?"i]
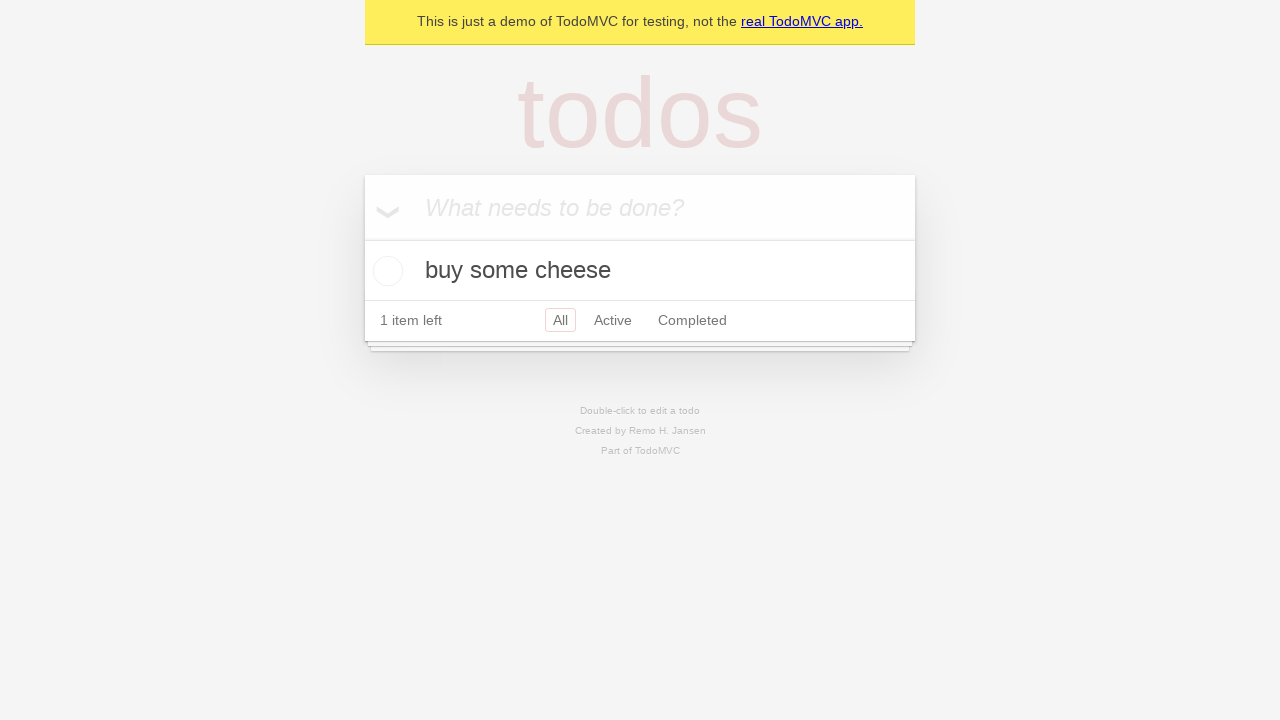

Filled todo input with 'feed the cat' on internal:attr=[placeholder="What needs to be done?"i]
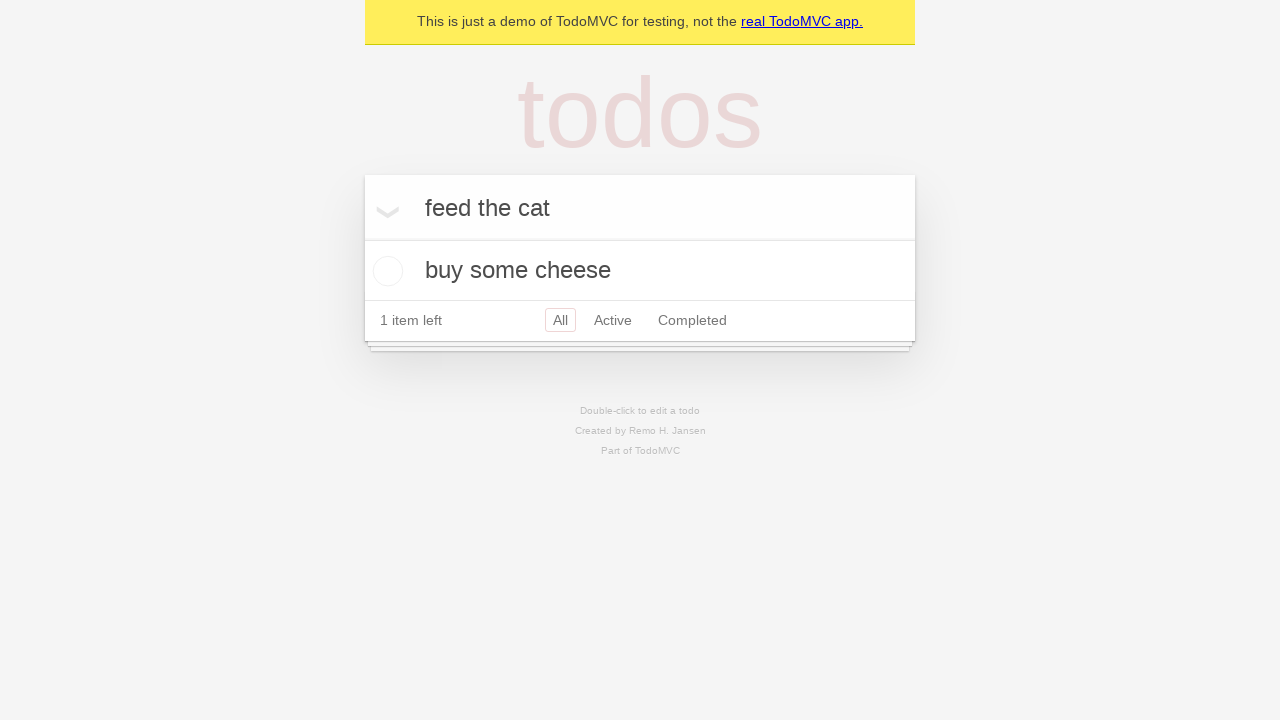

Pressed Enter to add second todo item on internal:attr=[placeholder="What needs to be done?"i]
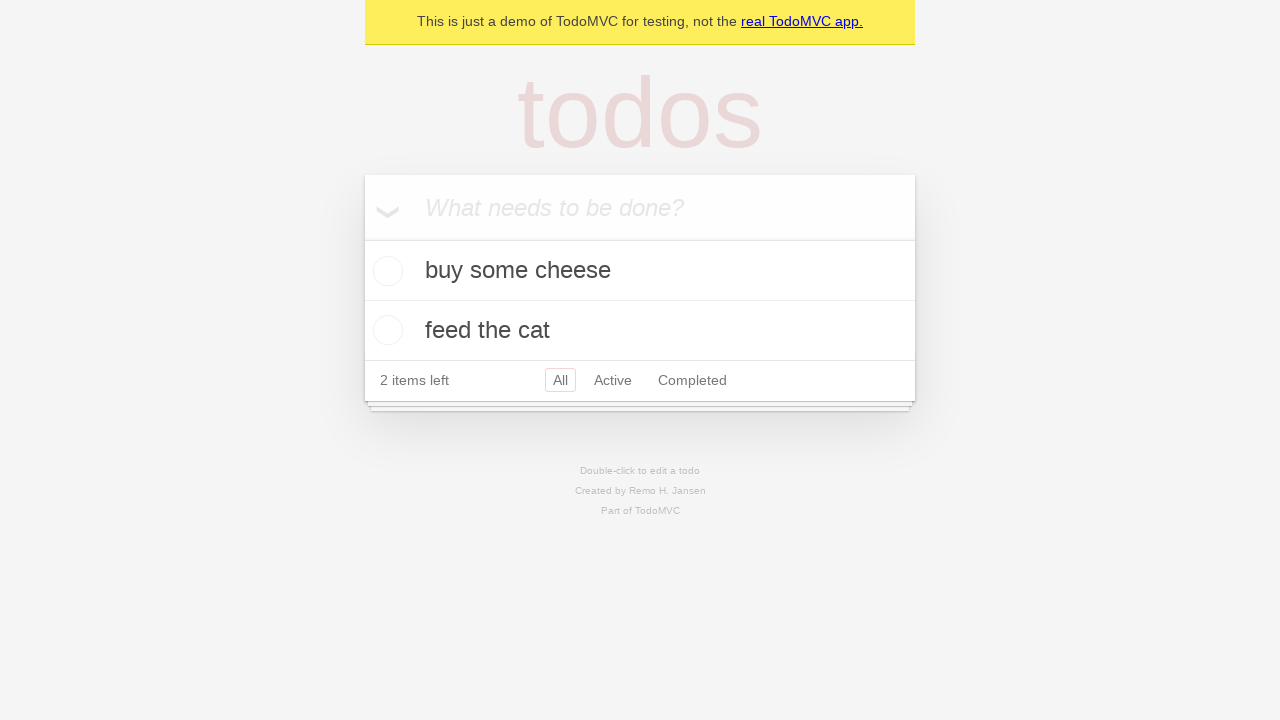

Located all todo items
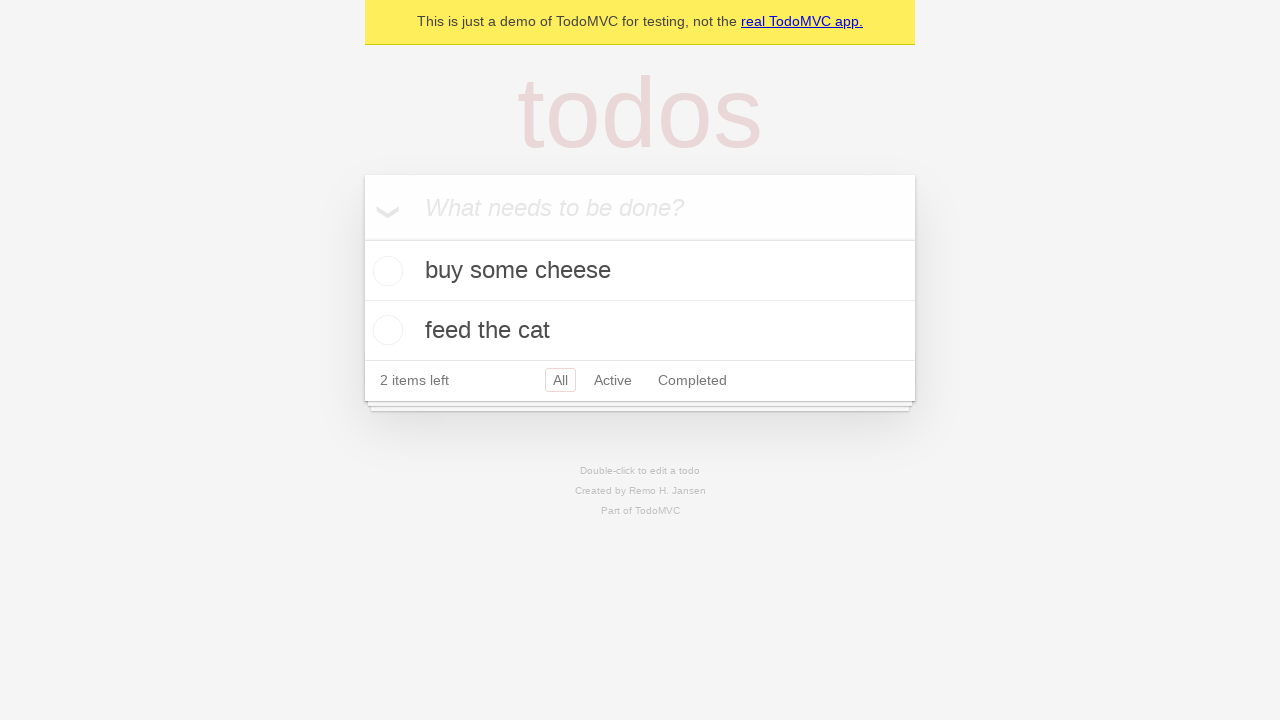

Located checkbox for first todo item
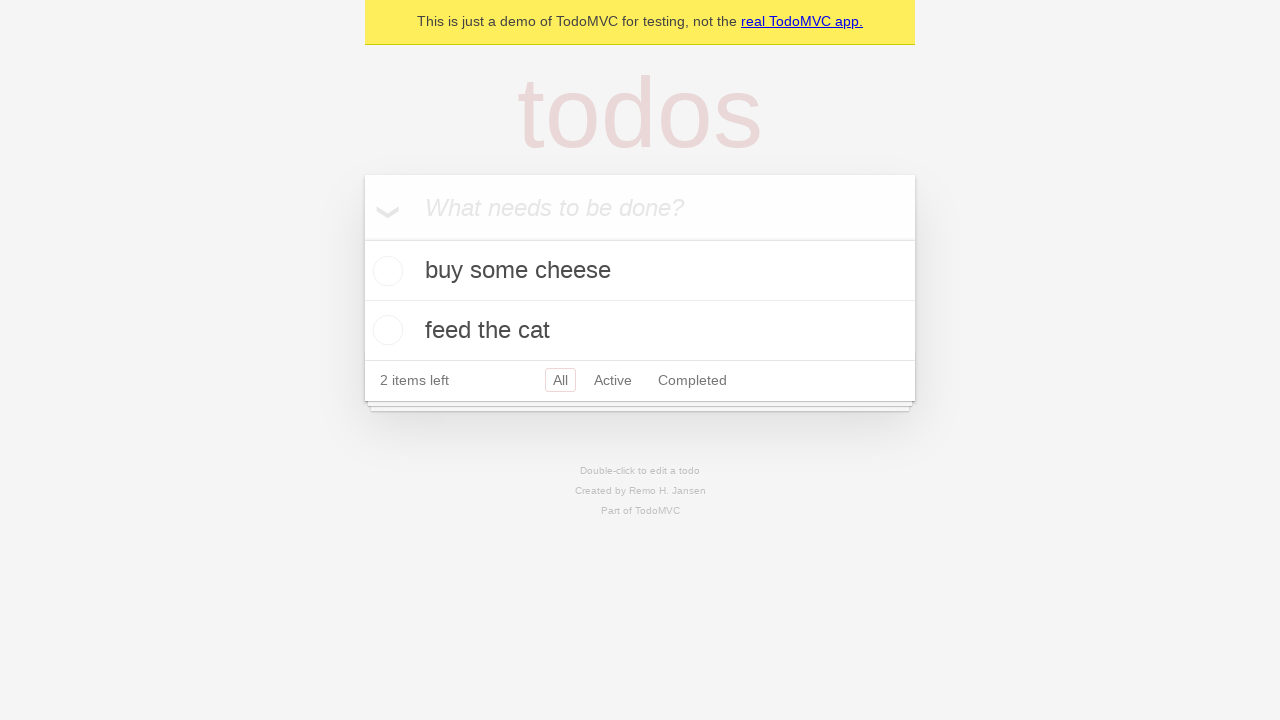

Checked first todo item as complete at (385, 271) on internal:testid=[data-testid="todo-item"s] >> nth=0 >> internal:role=checkbox
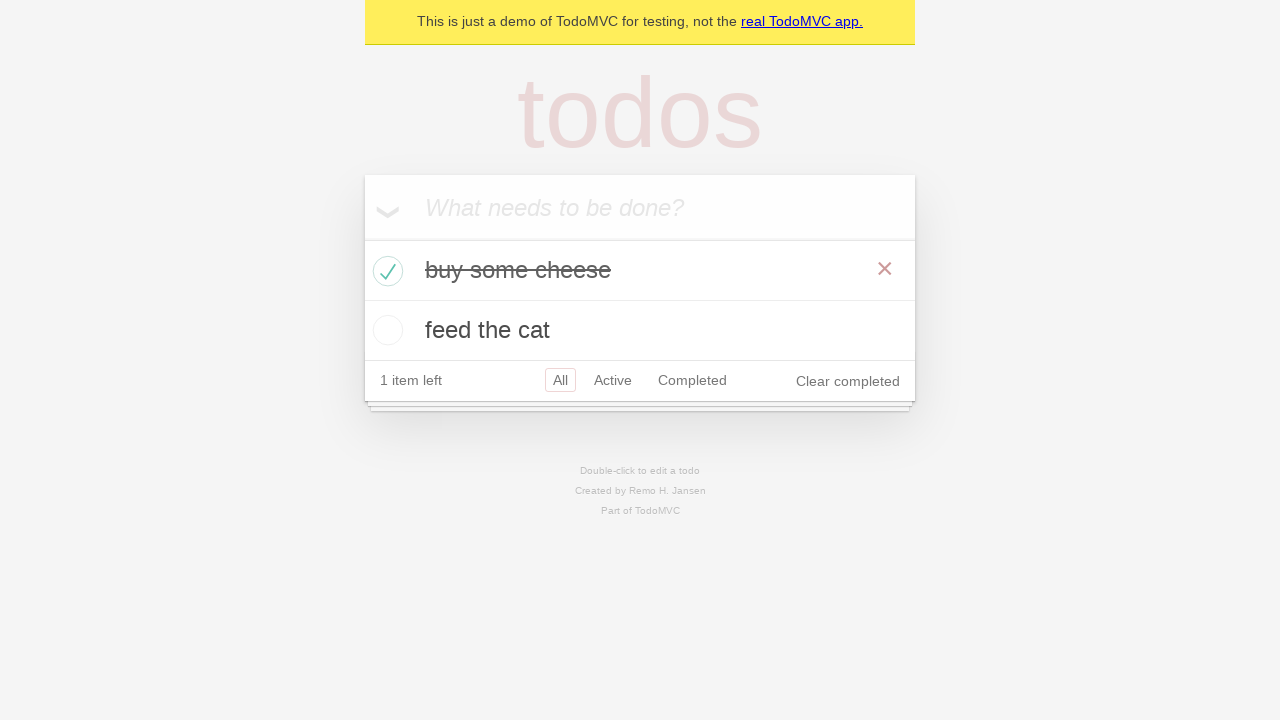

Reloaded the page to test data persistence
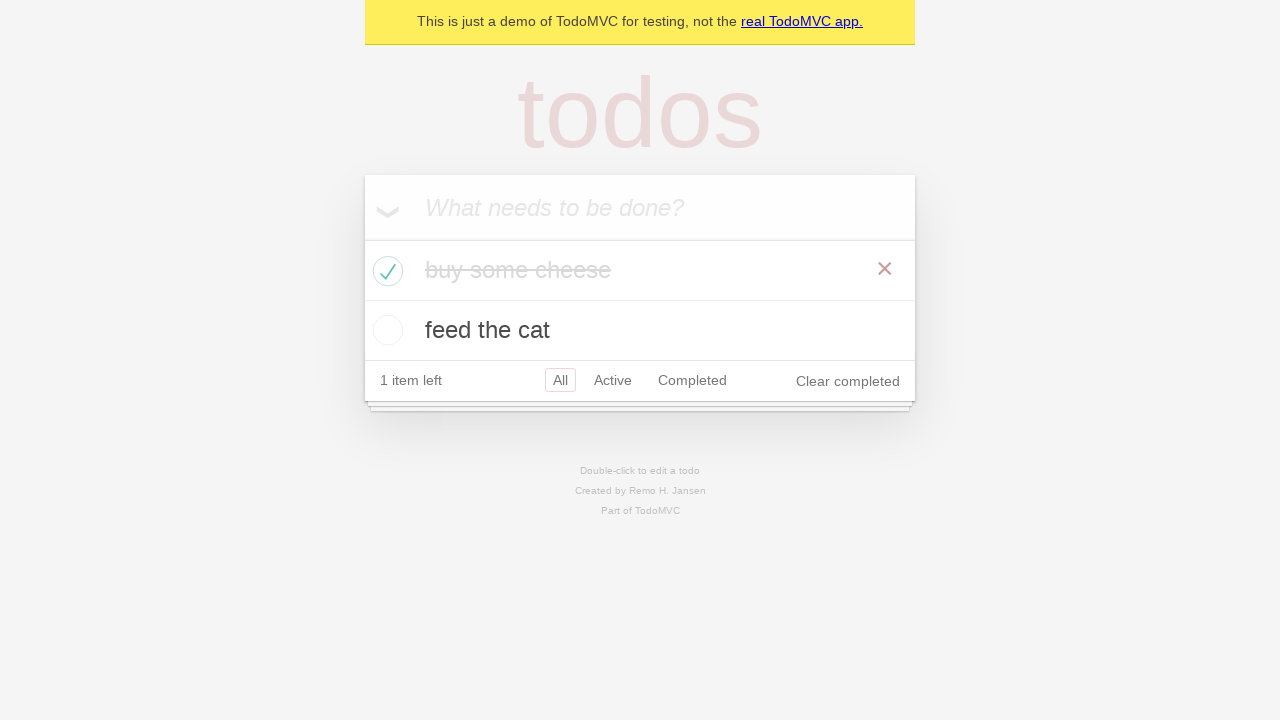

Verified todo items persisted after page reload
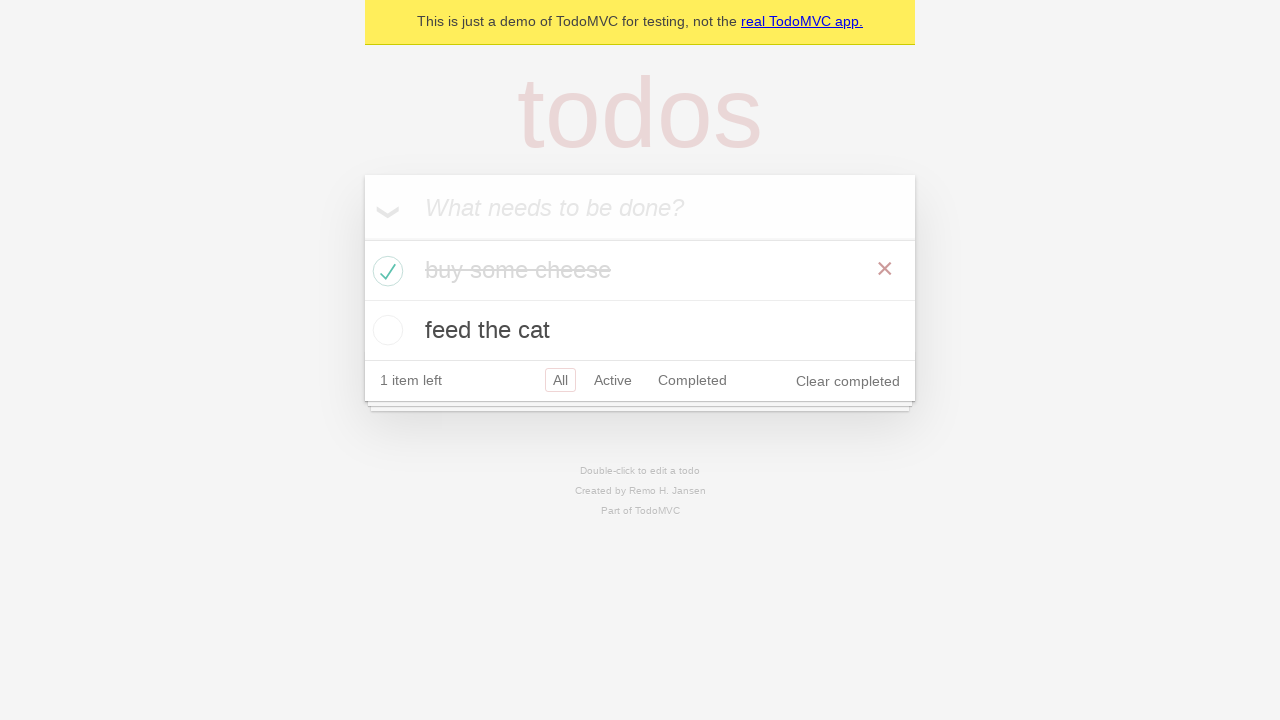

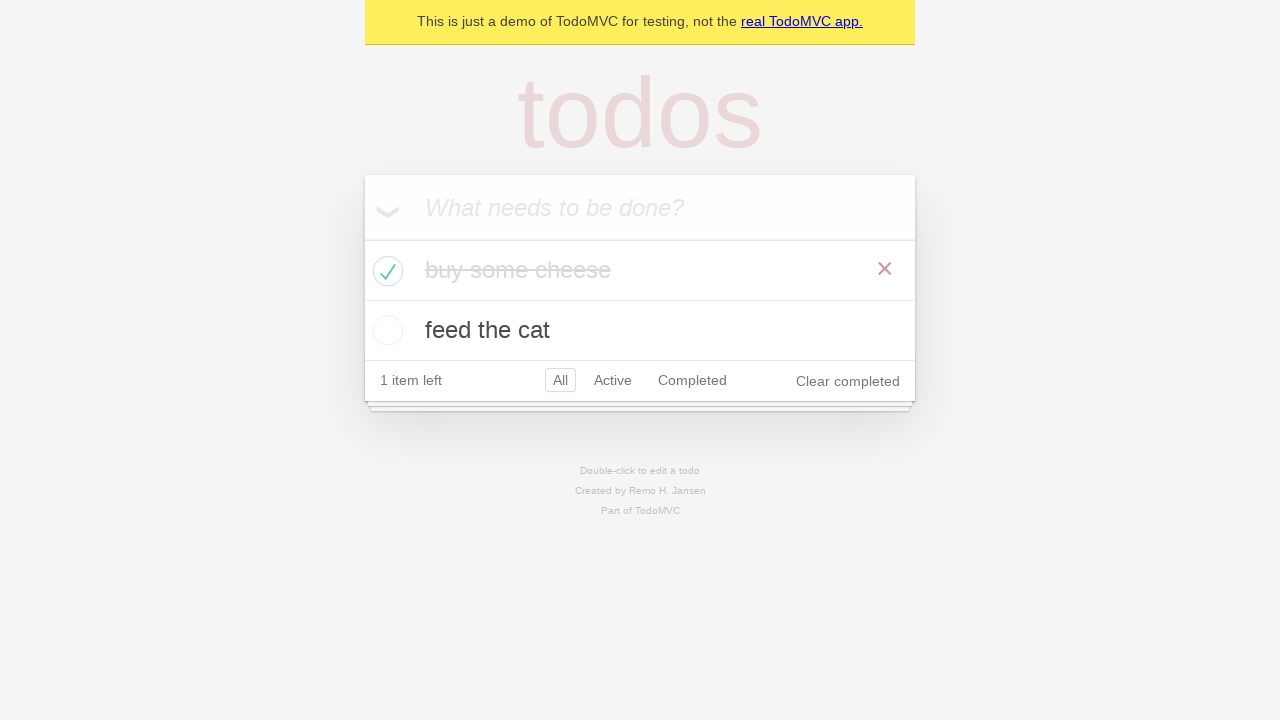